Tests navigation on Edureka website by clicking on Courses link and simulating keyboard navigation with arrow down and tab key presses

Starting URL: https://www.edureka.co

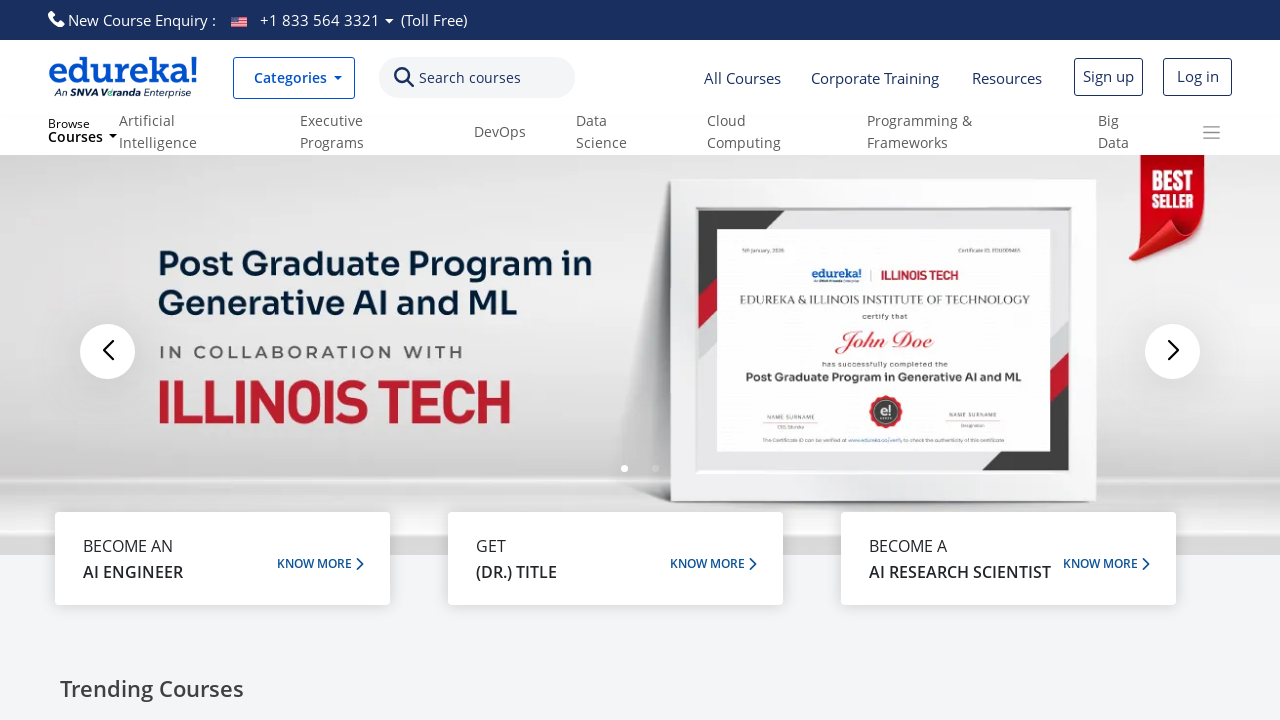

Clicked on Courses link at (470, 78) on text=Courses
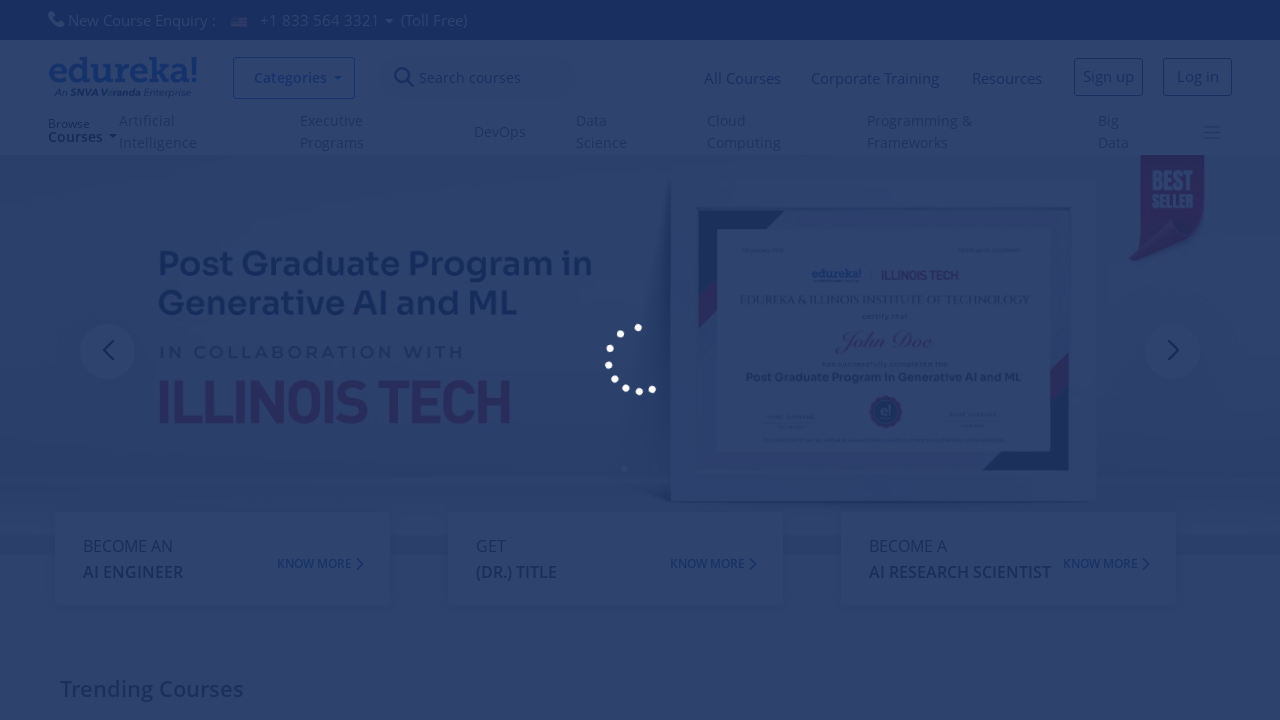

Waited for navigation and content to load
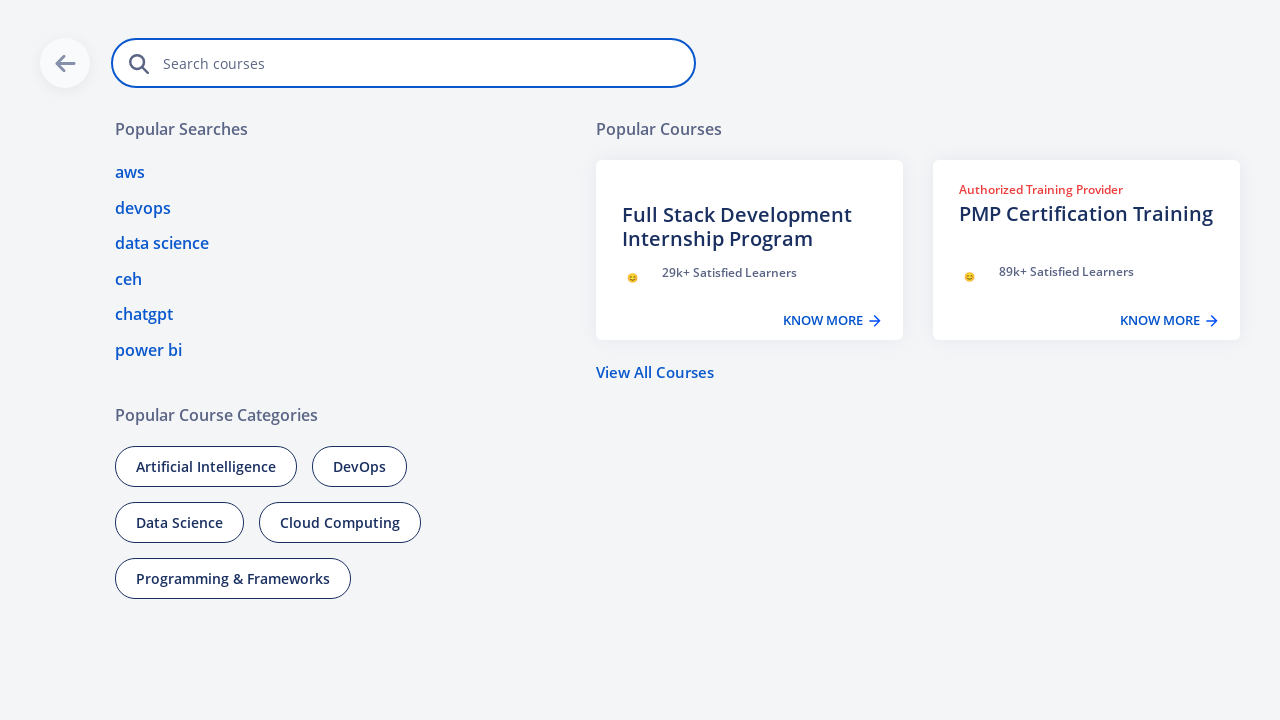

Pressed ArrowDown key for keyboard navigation
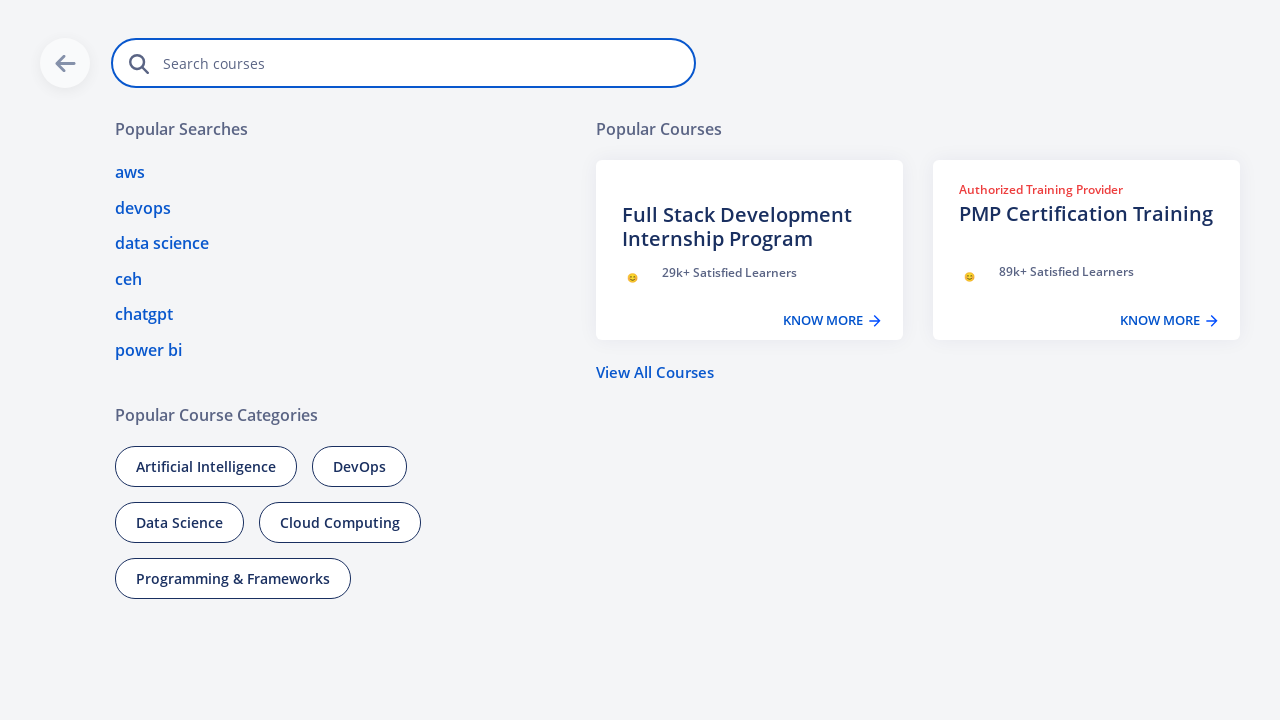

Pressed Tab key (1st press)
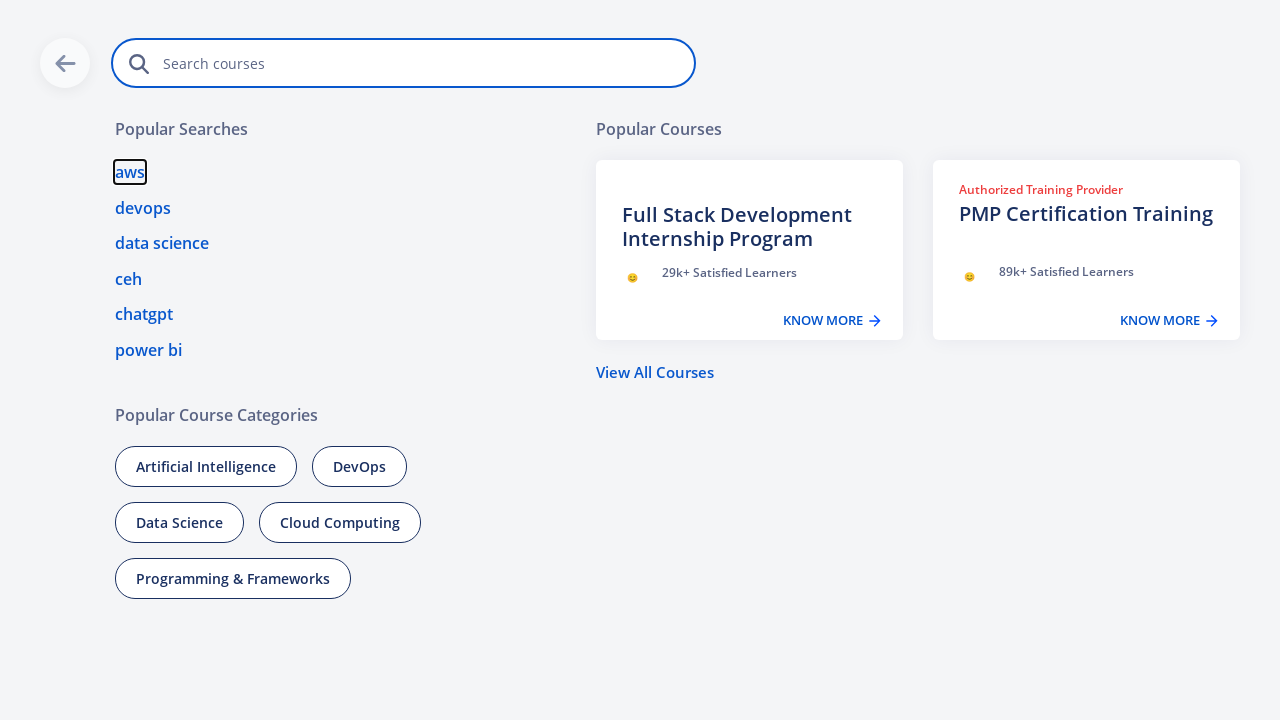

Pressed Tab key (2nd press)
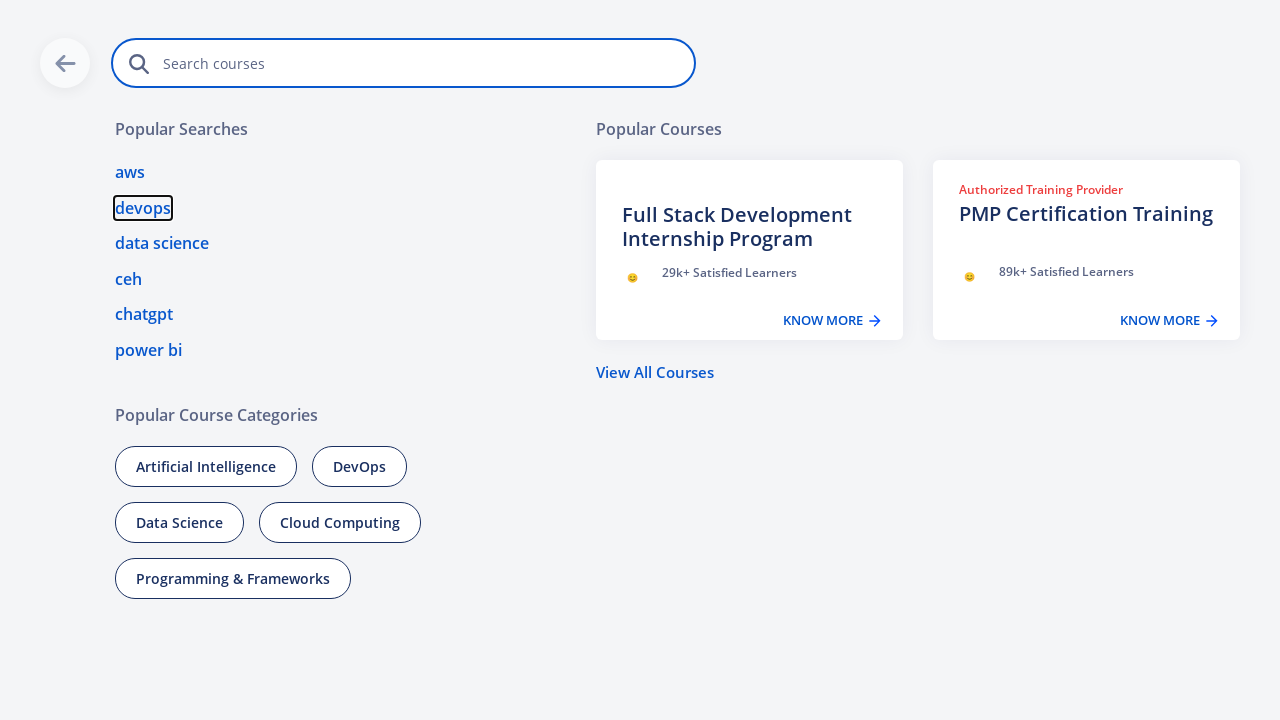

Pressed Tab key (3rd press)
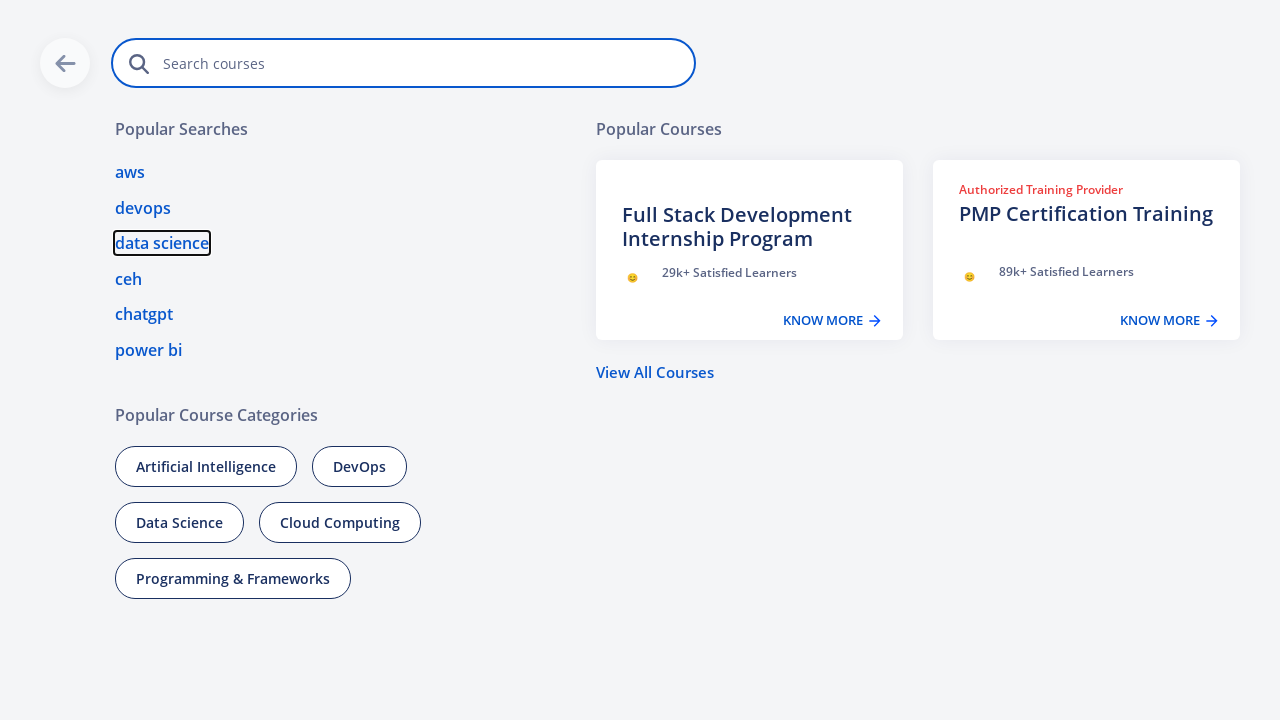

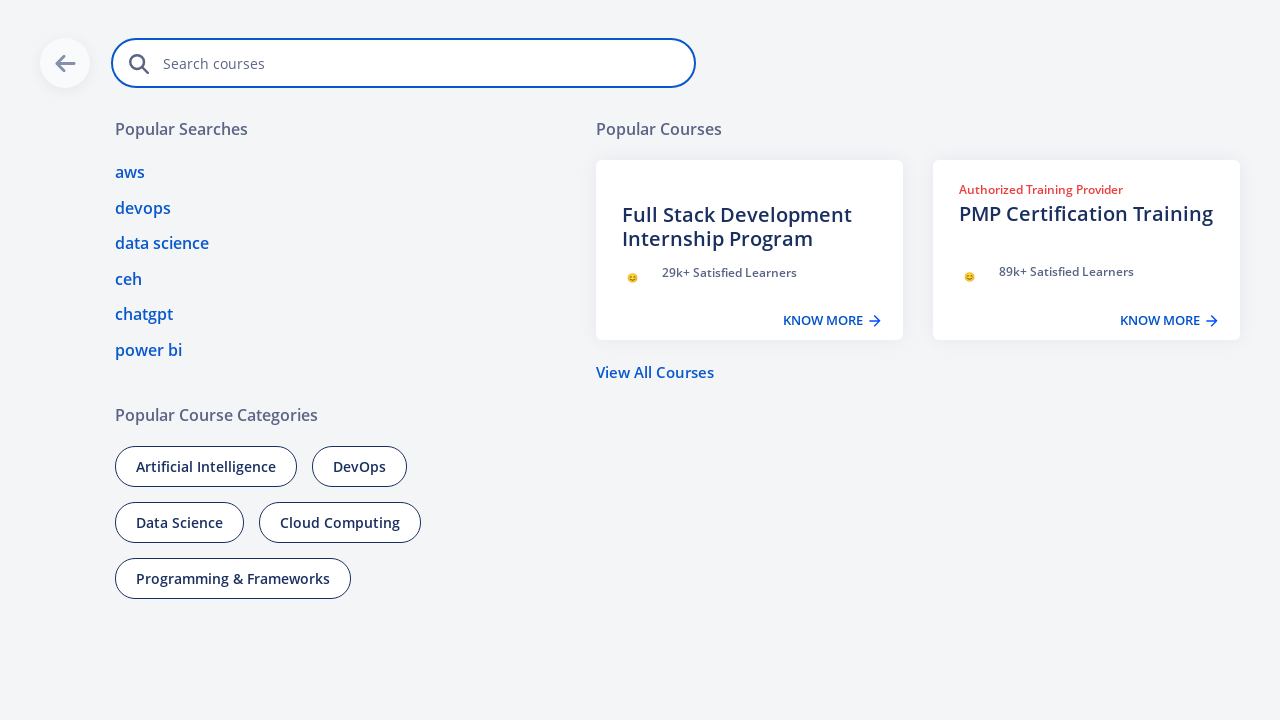